Tests filtering to display all todo items after applying other filters

Starting URL: https://demo.playwright.dev/todomvc

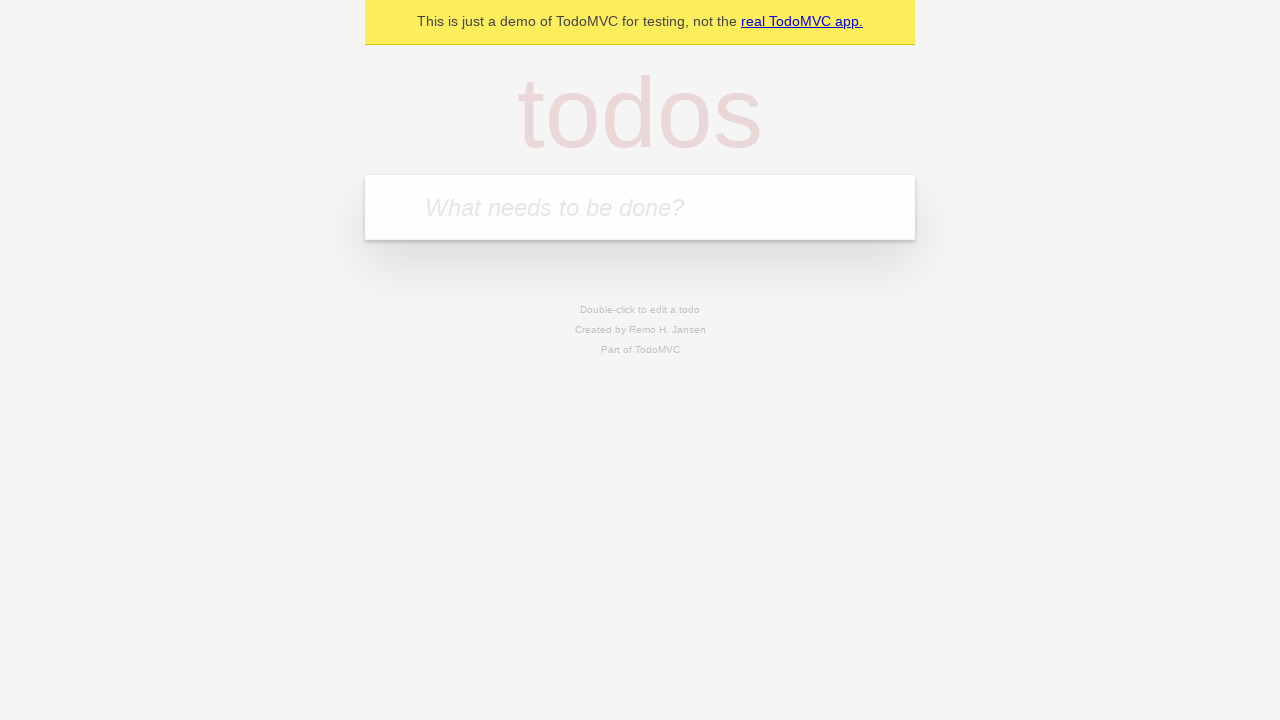

Filled todo input with 'buy some cheese' on internal:attr=[placeholder="What needs to be done?"i]
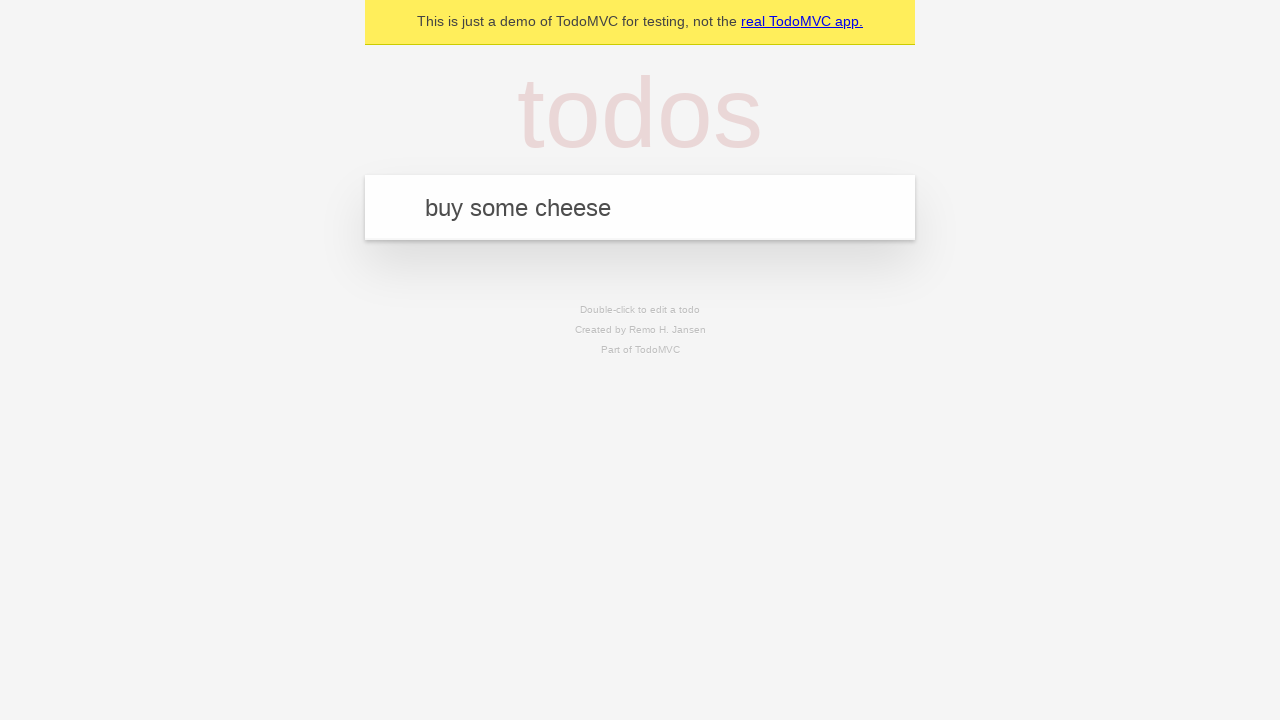

Pressed Enter to create todo 'buy some cheese' on internal:attr=[placeholder="What needs to be done?"i]
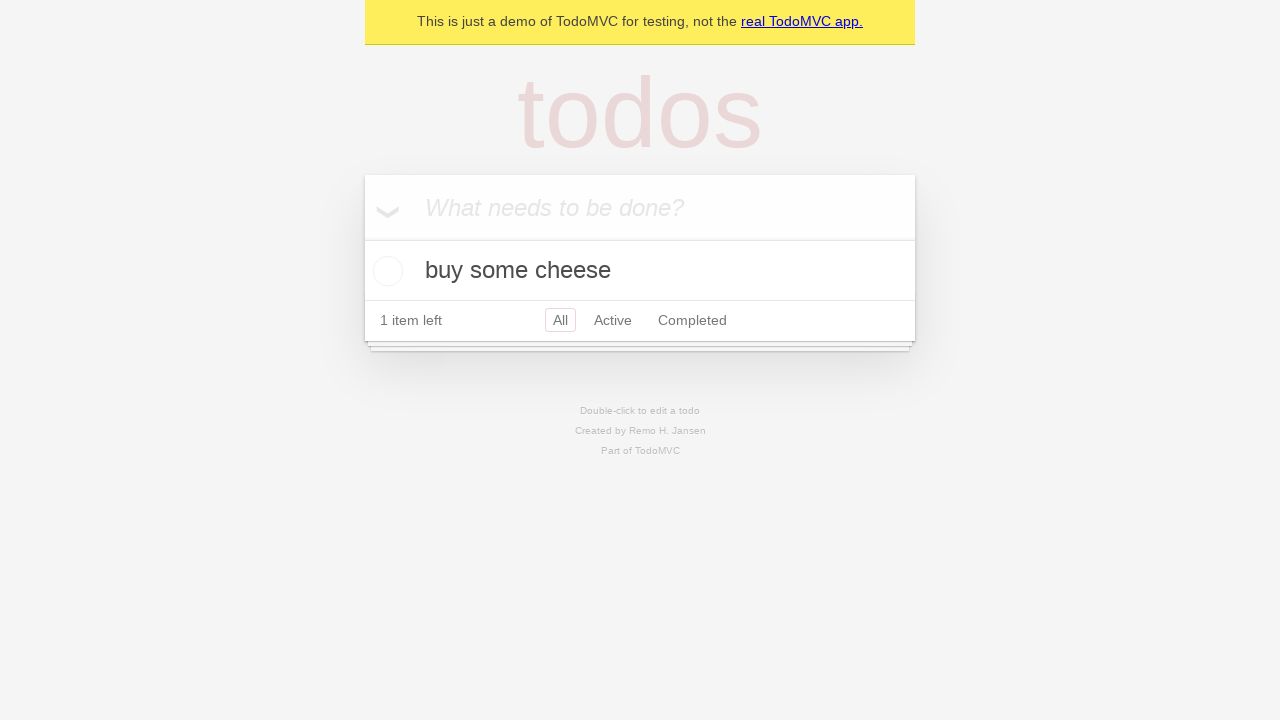

Filled todo input with 'feed the cat' on internal:attr=[placeholder="What needs to be done?"i]
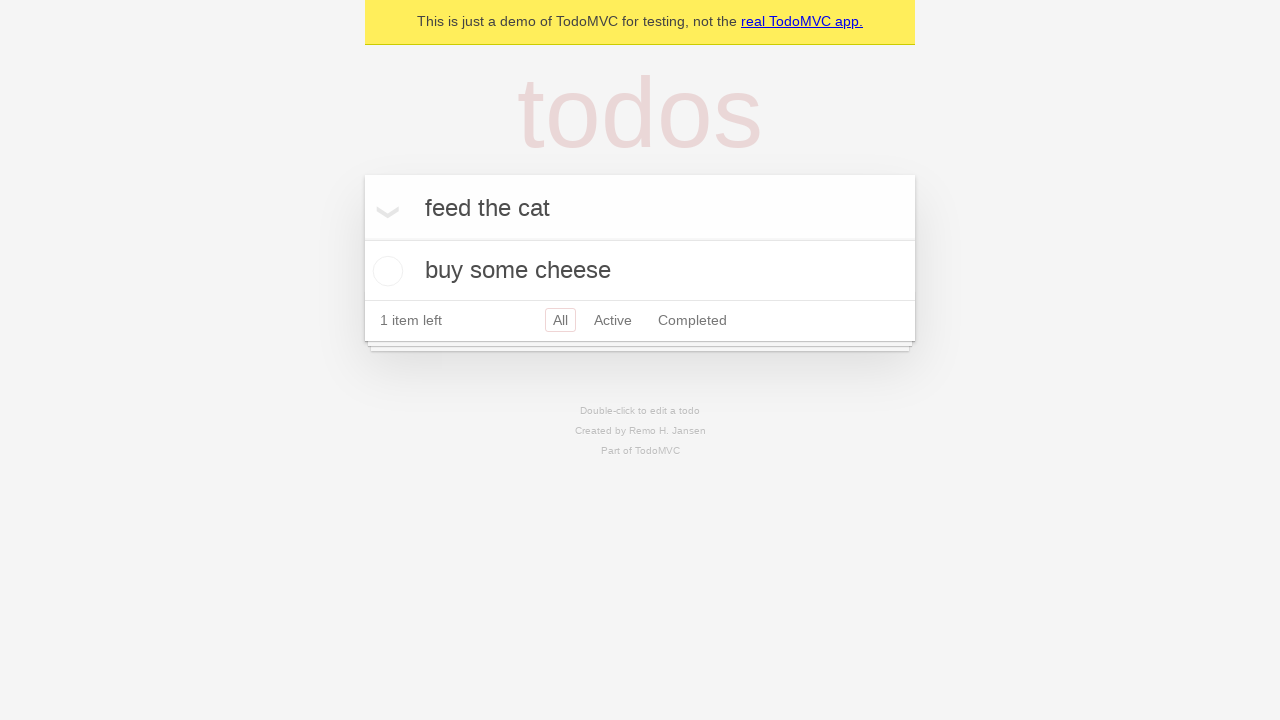

Pressed Enter to create todo 'feed the cat' on internal:attr=[placeholder="What needs to be done?"i]
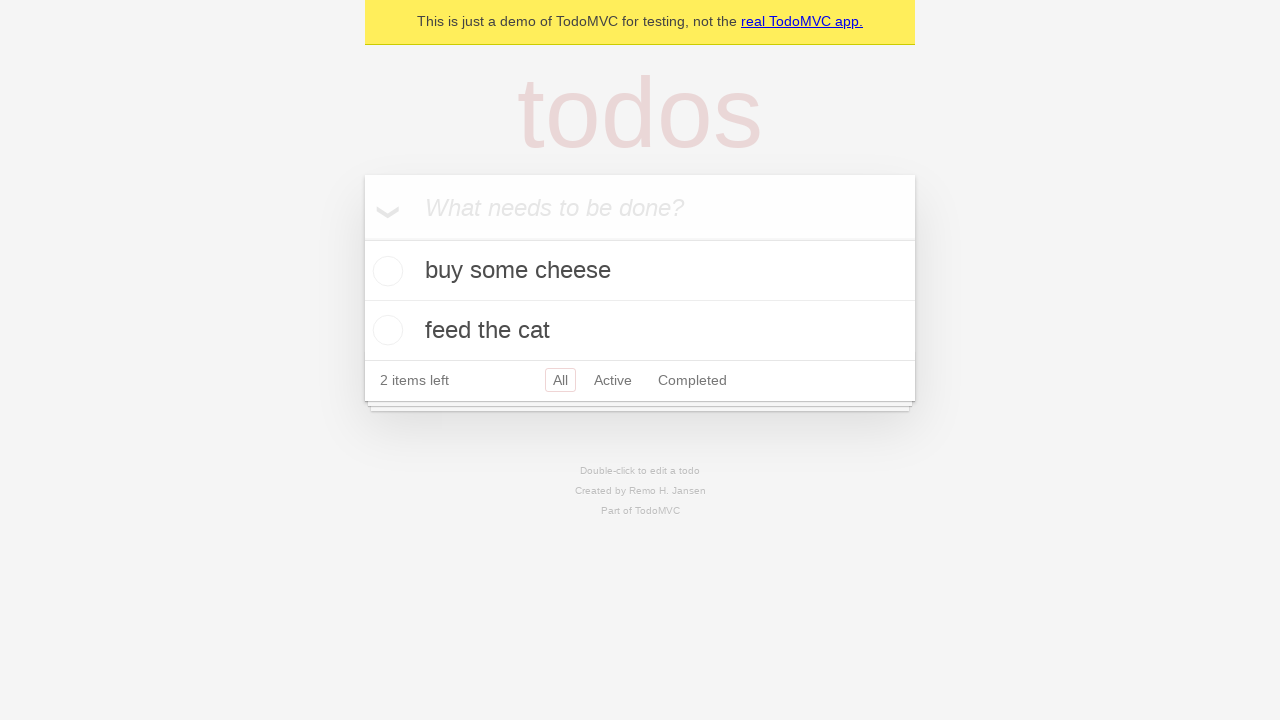

Filled todo input with 'book a doctors appointment' on internal:attr=[placeholder="What needs to be done?"i]
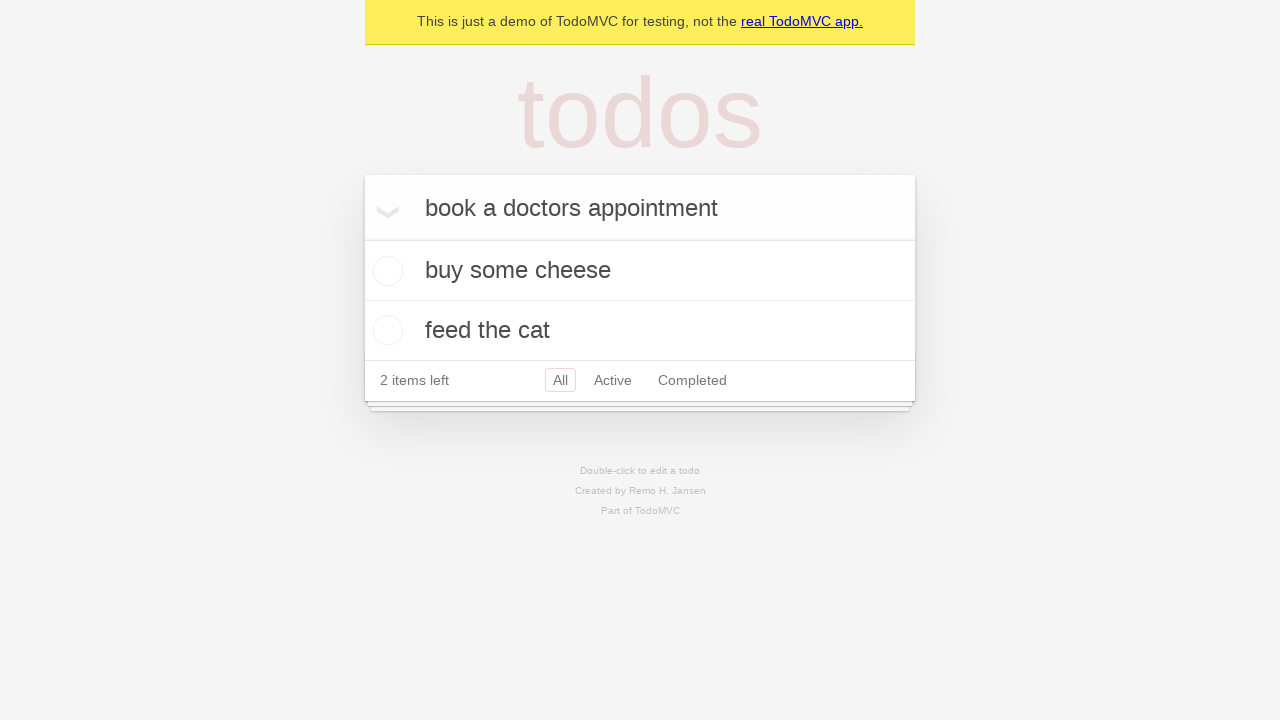

Pressed Enter to create todo 'book a doctors appointment' on internal:attr=[placeholder="What needs to be done?"i]
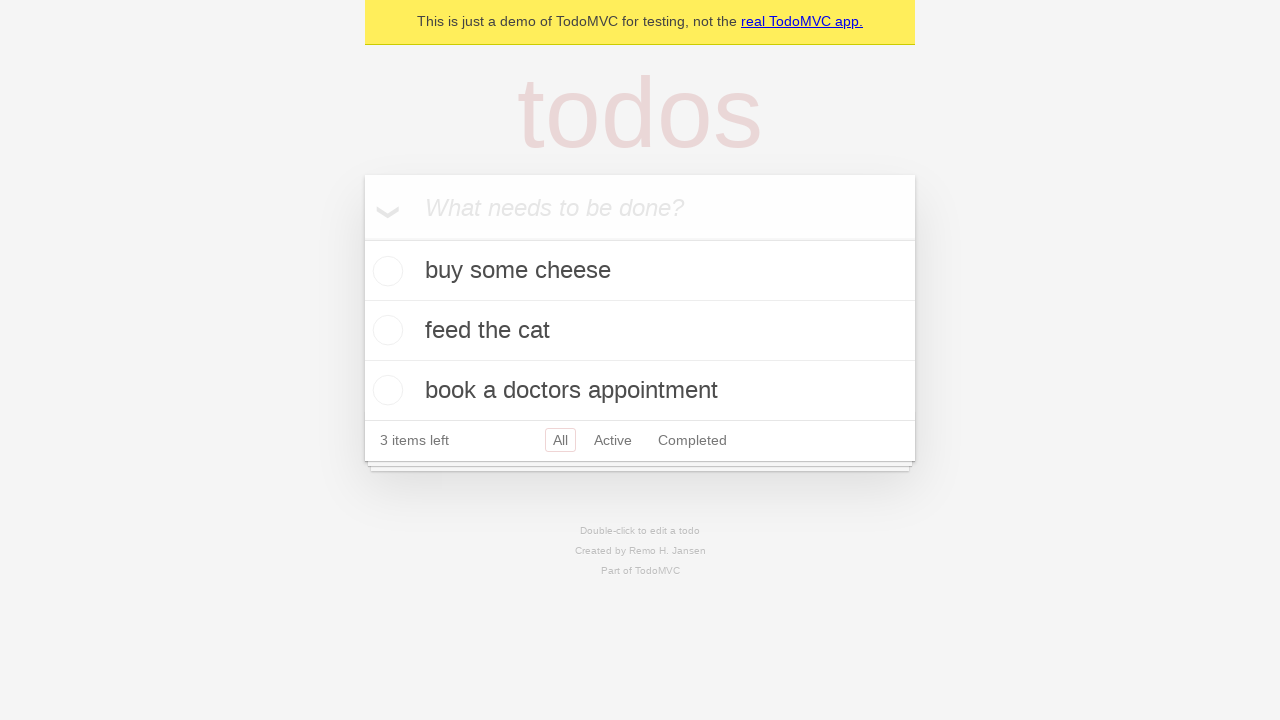

Waited for all 3 todos to load
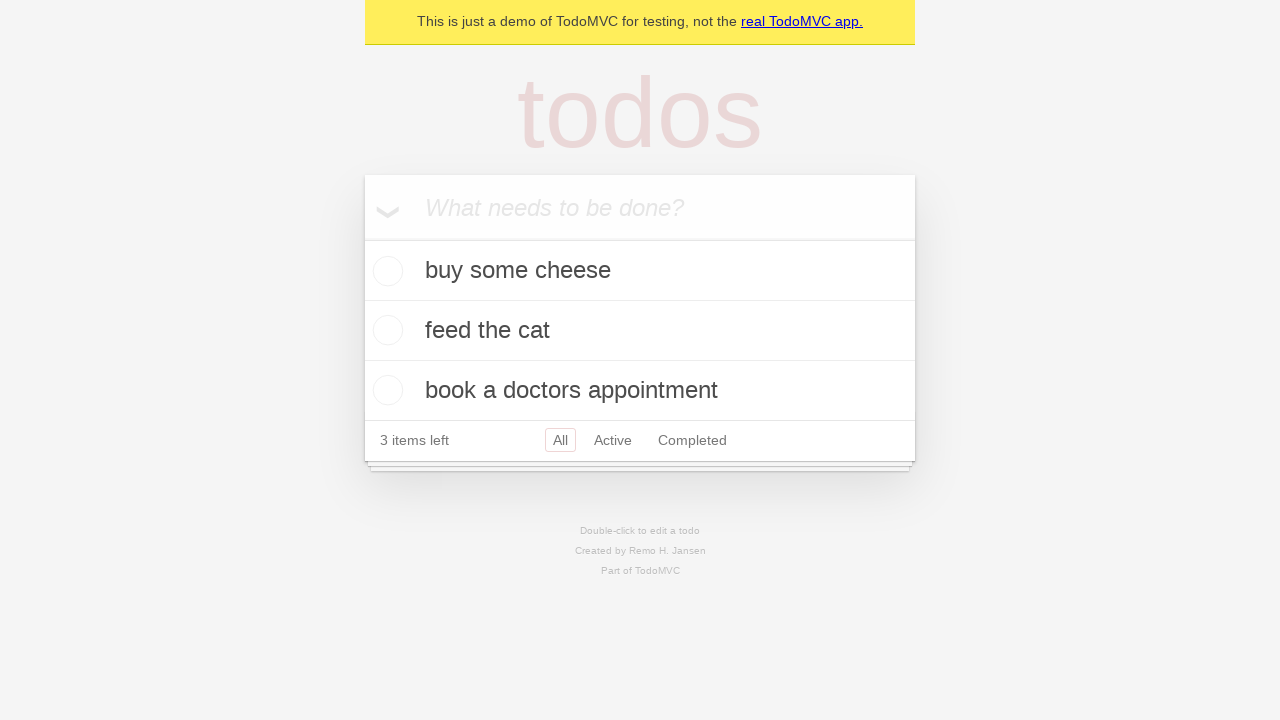

Checked the second todo item as completed at (385, 330) on internal:testid=[data-testid="todo-item"s] >> nth=1 >> internal:role=checkbox
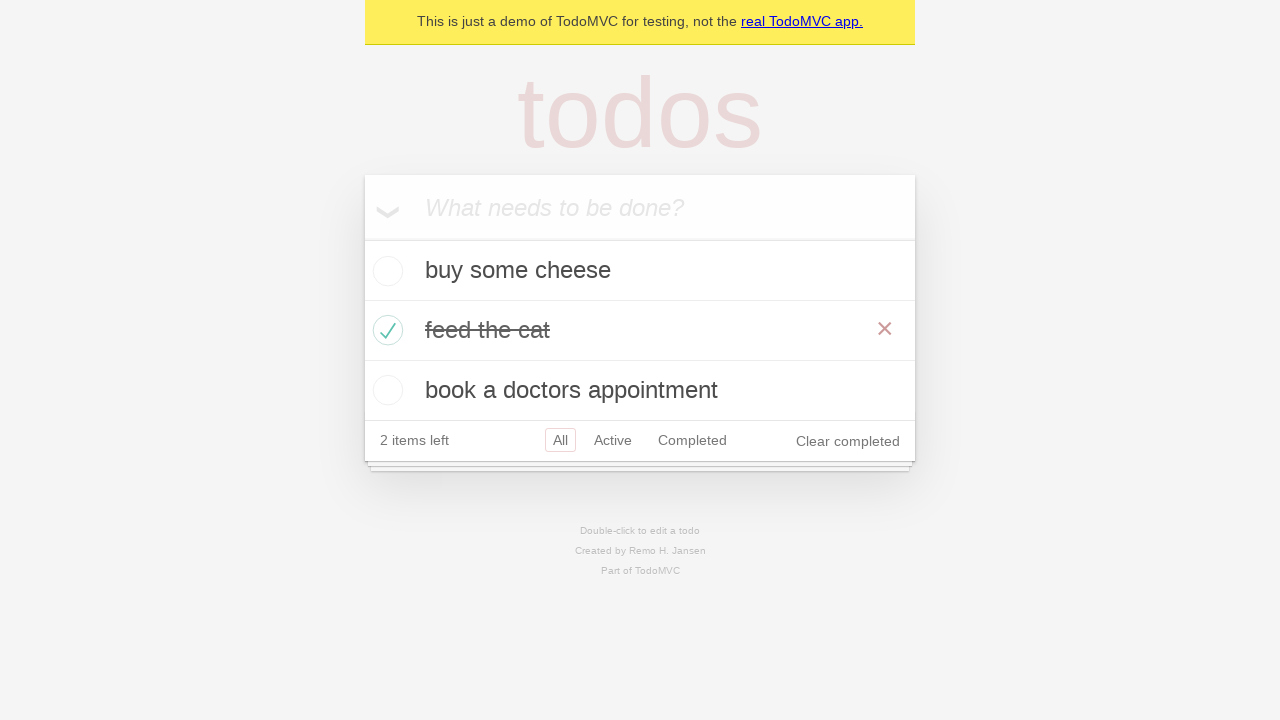

Clicked Active filter to display only active todos at (613, 440) on internal:role=link[name="Active"i]
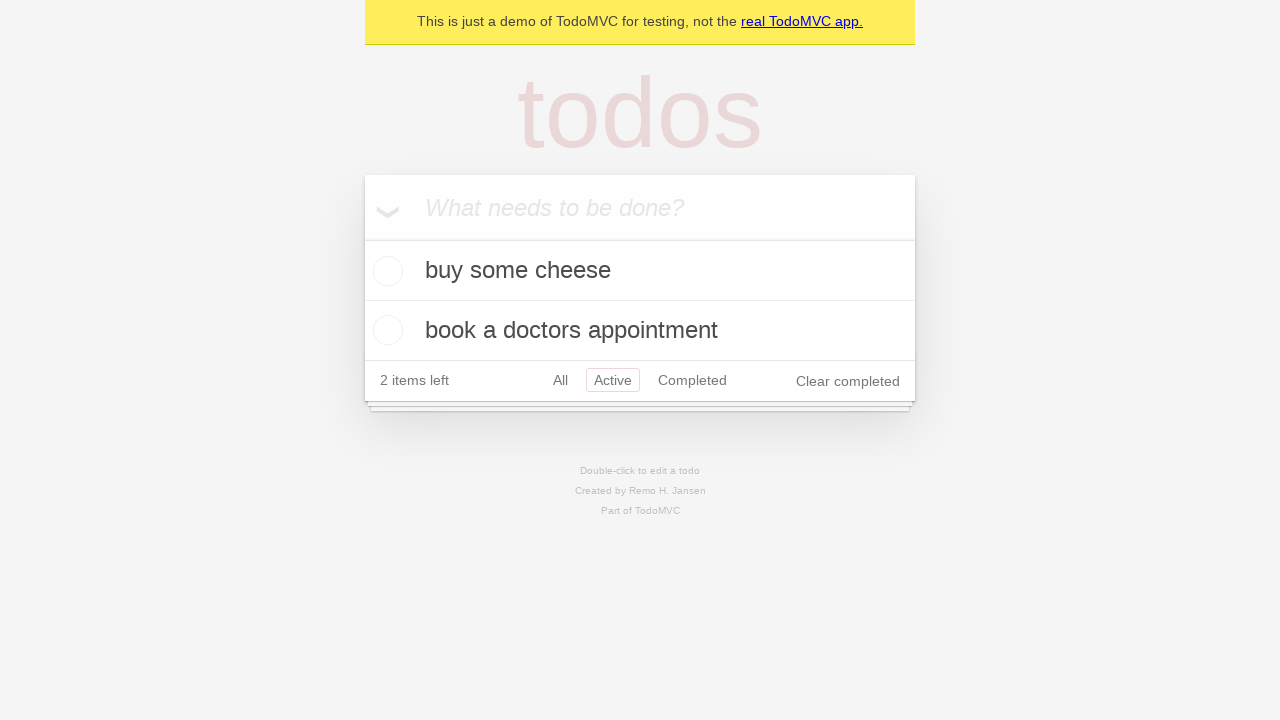

Clicked Completed filter to display only completed todos at (692, 380) on internal:role=link[name="Completed"i]
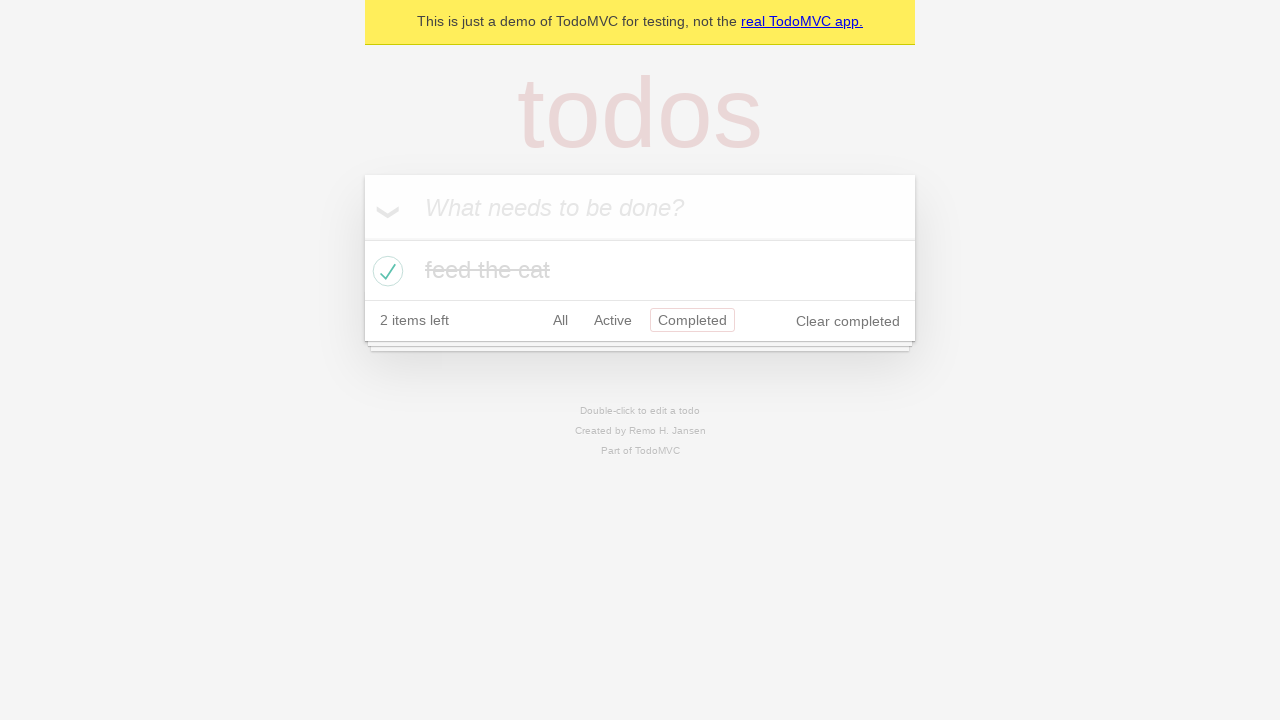

Clicked All filter to display all todo items at (560, 320) on internal:role=link[name="All"i]
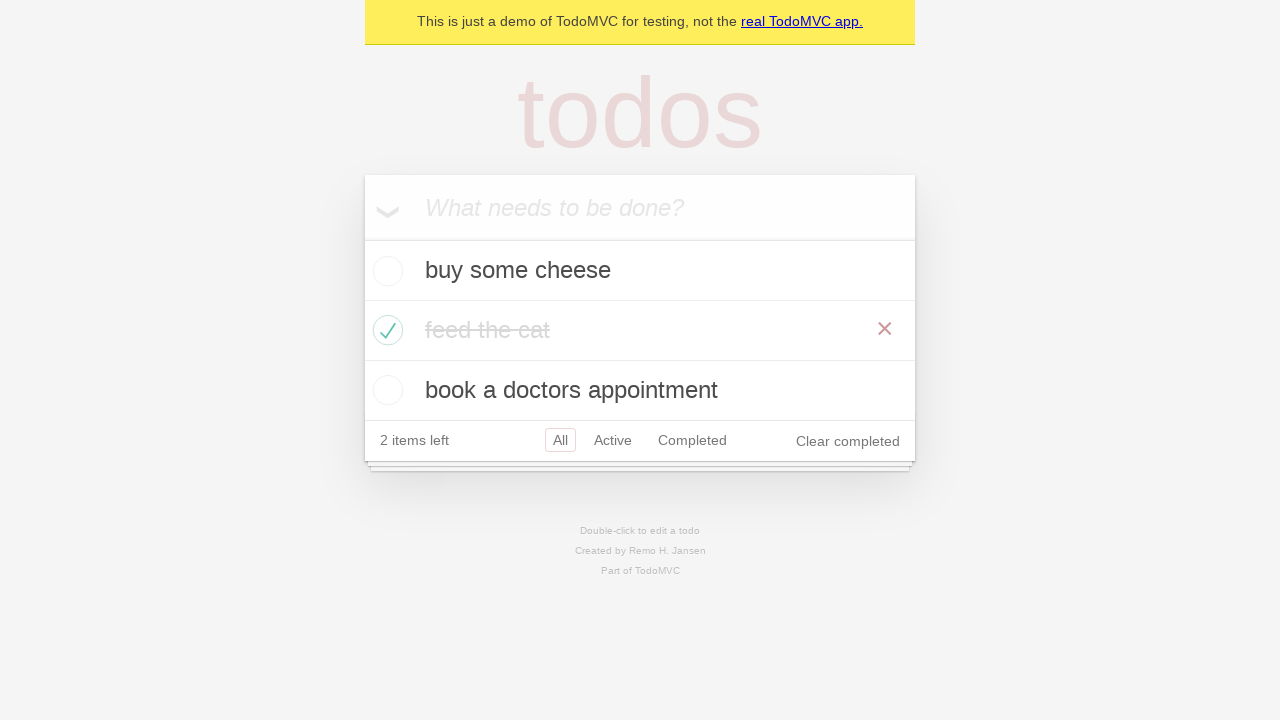

Verified all 3 todos are displayed after clicking All filter
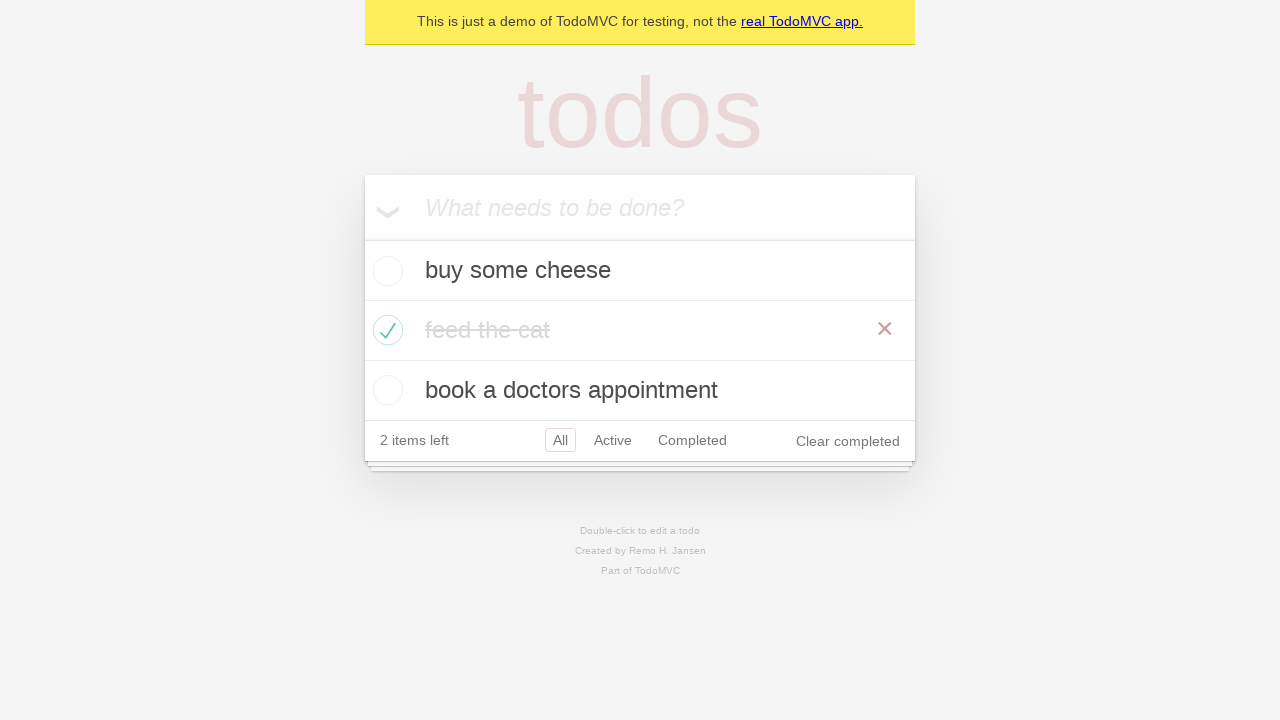

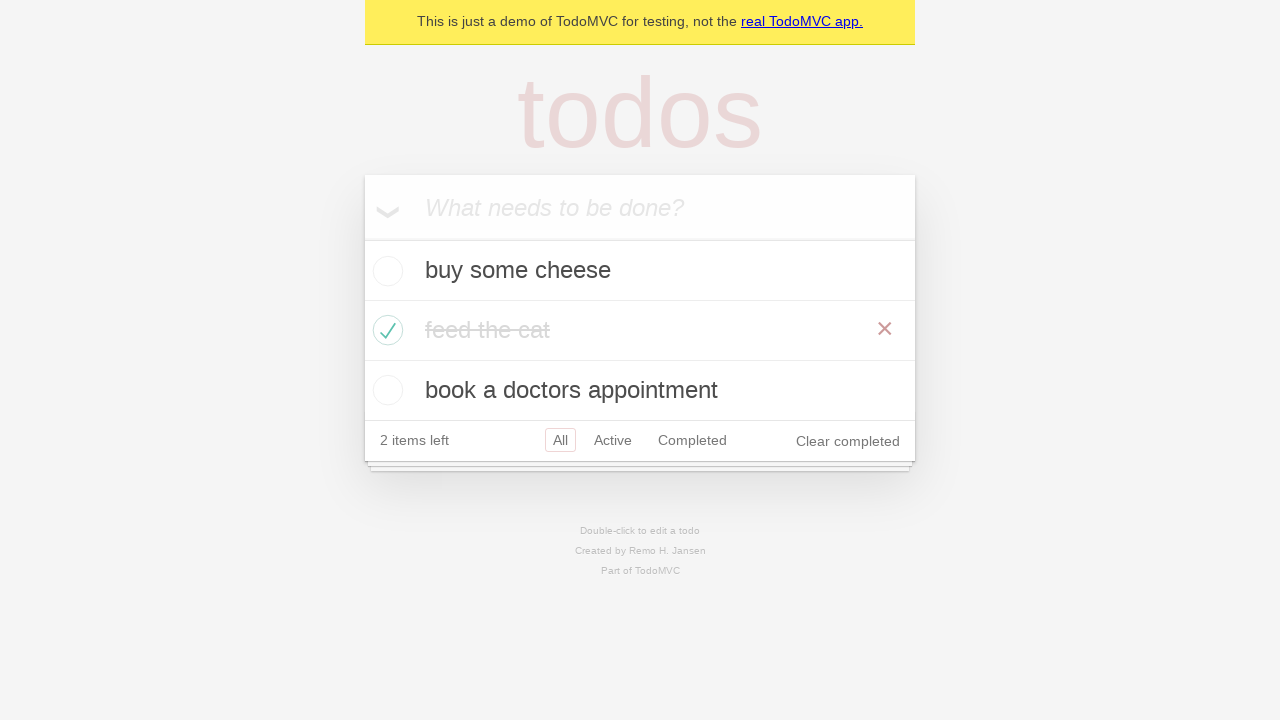